Tests a simple form by filling in first name, last name, city, and country fields using different selector strategies, then submits the form

Starting URL: http://suninjuly.github.io/simple_form_find_task.html

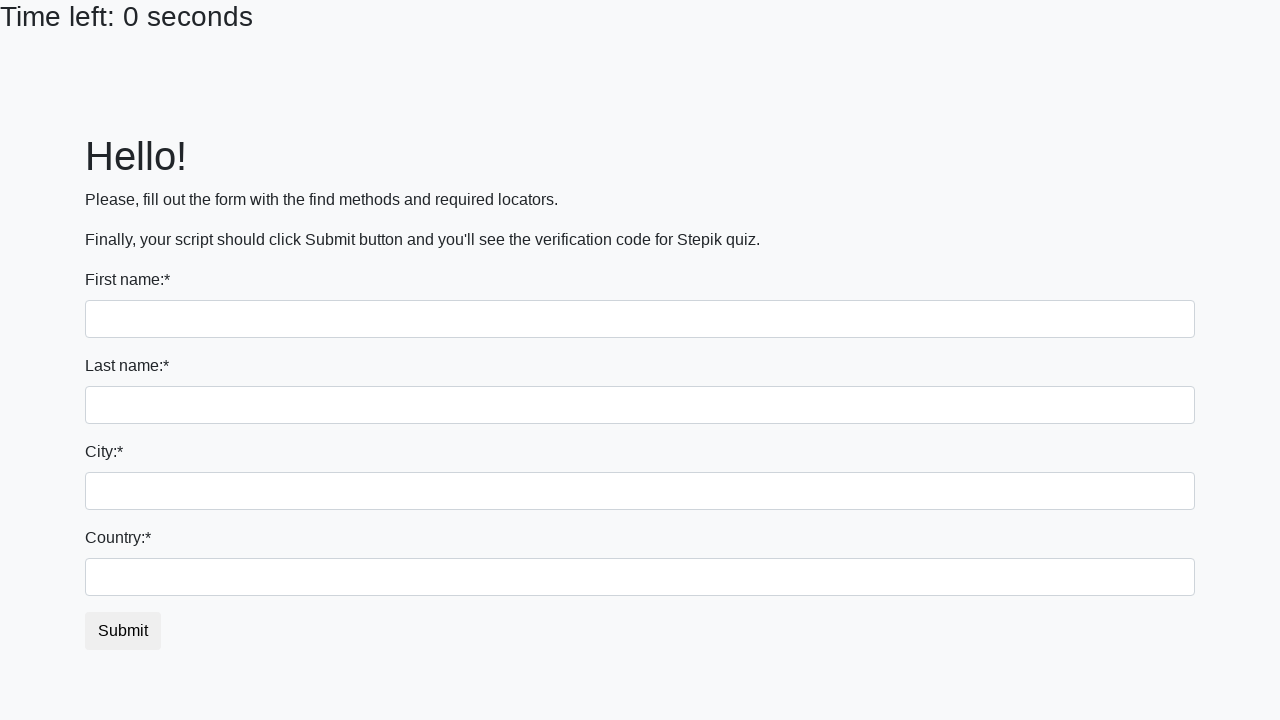

Filled first name field with 'Ivan' on input
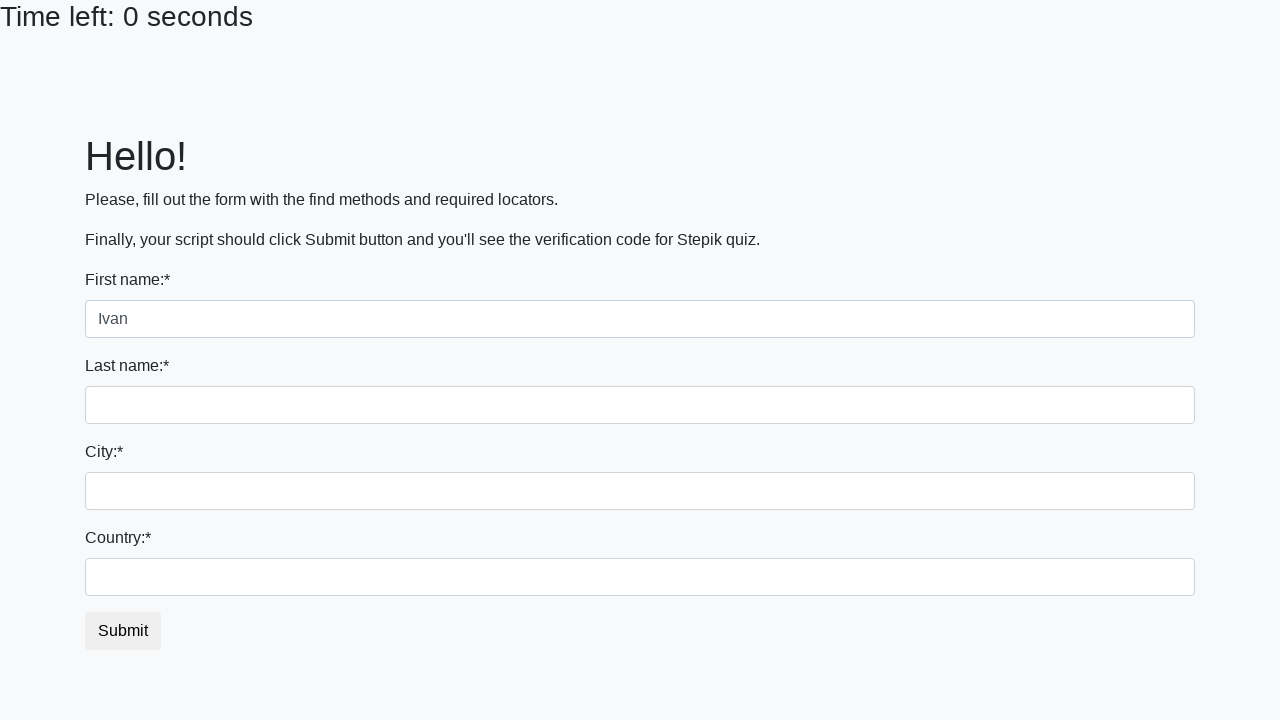

Filled last name field with 'Petrov' on input[name='last_name']
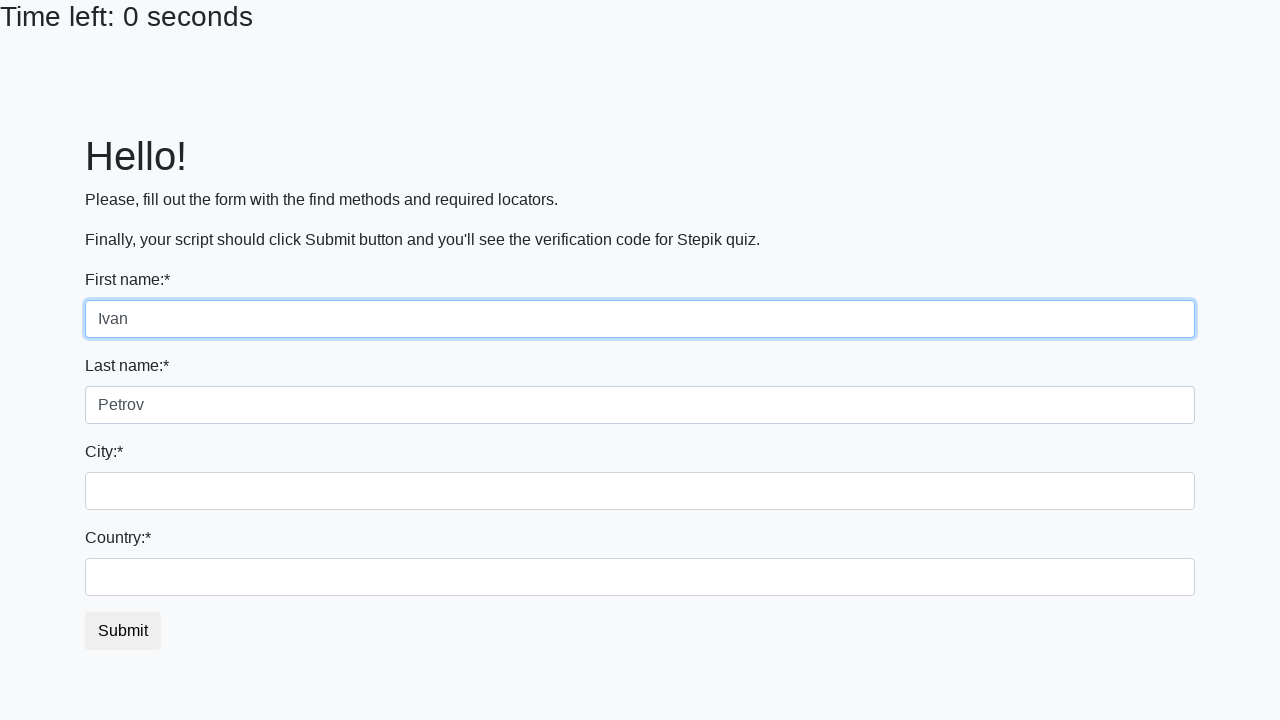

Filled city field with 'Smolensk' on .form-control.city
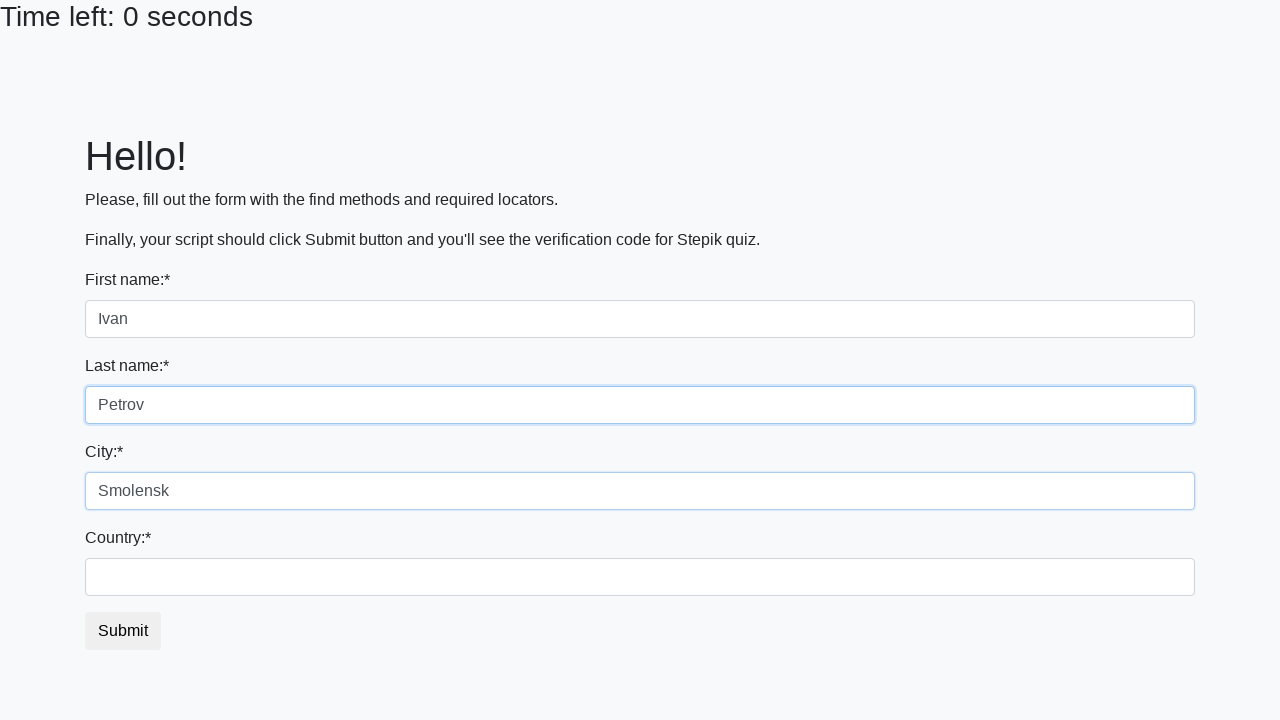

Filled country field with 'Russia' on #country
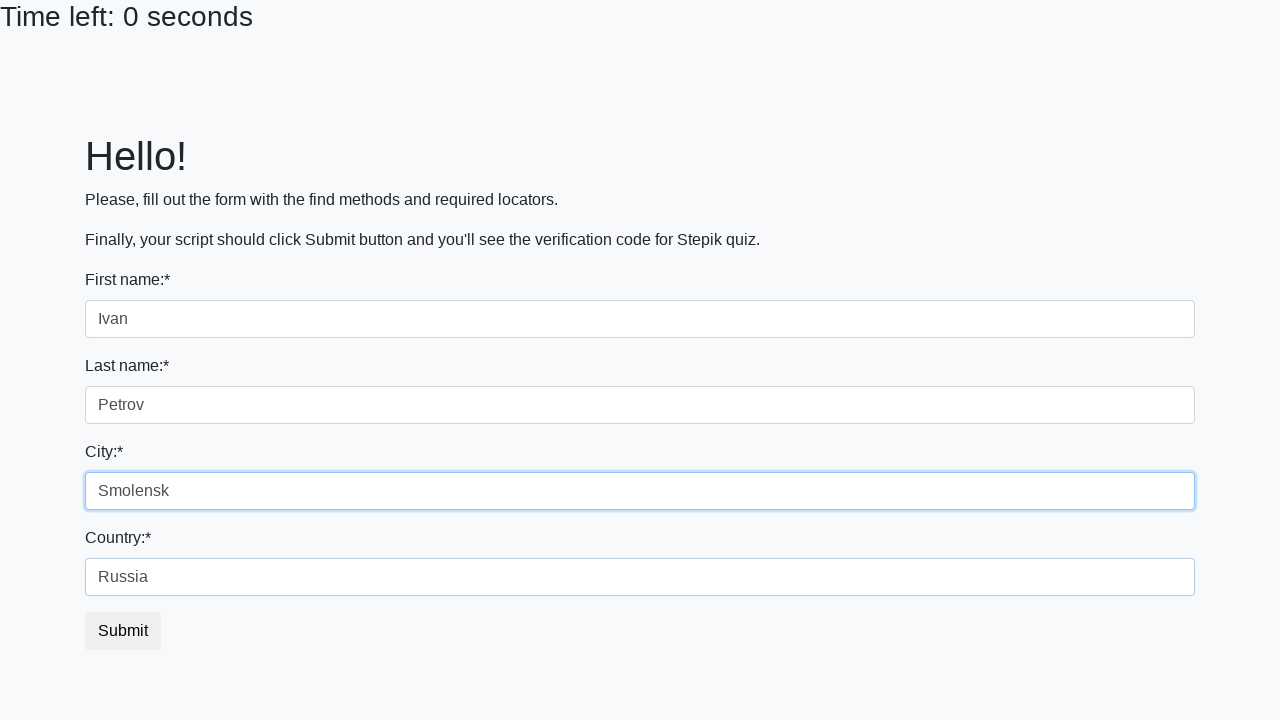

Clicked submit button to submit the form at (123, 631) on button.btn
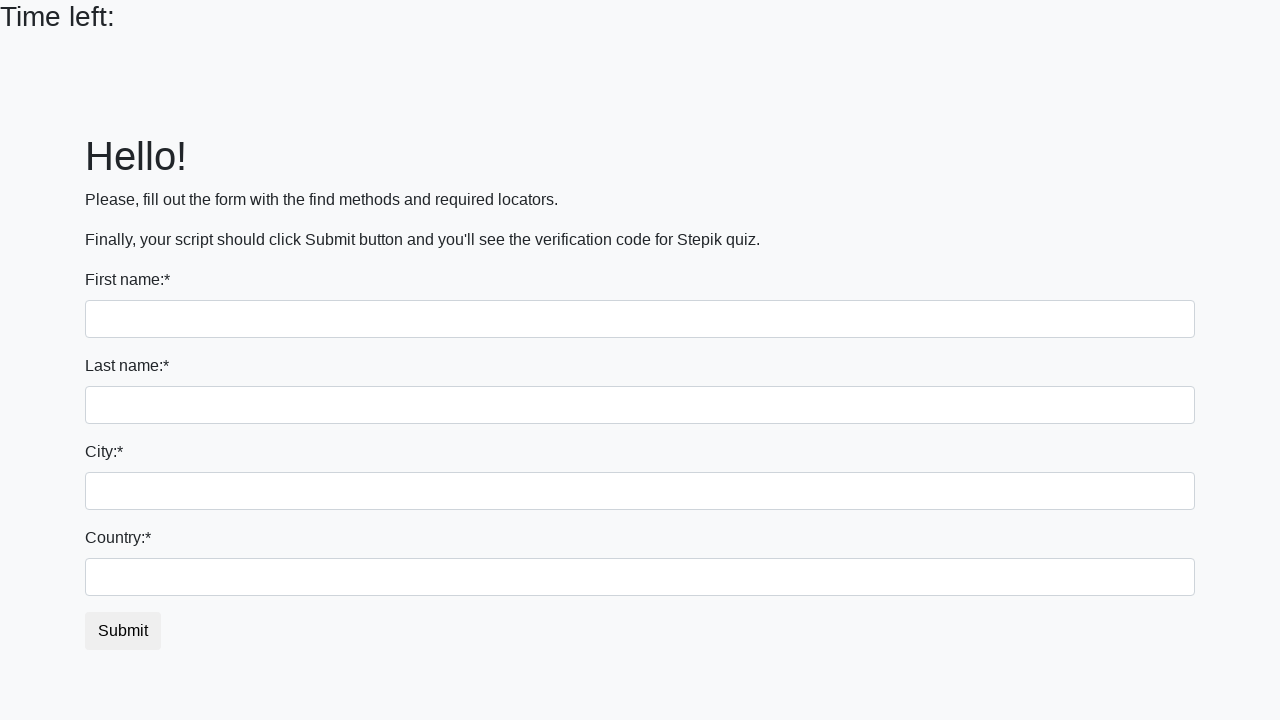

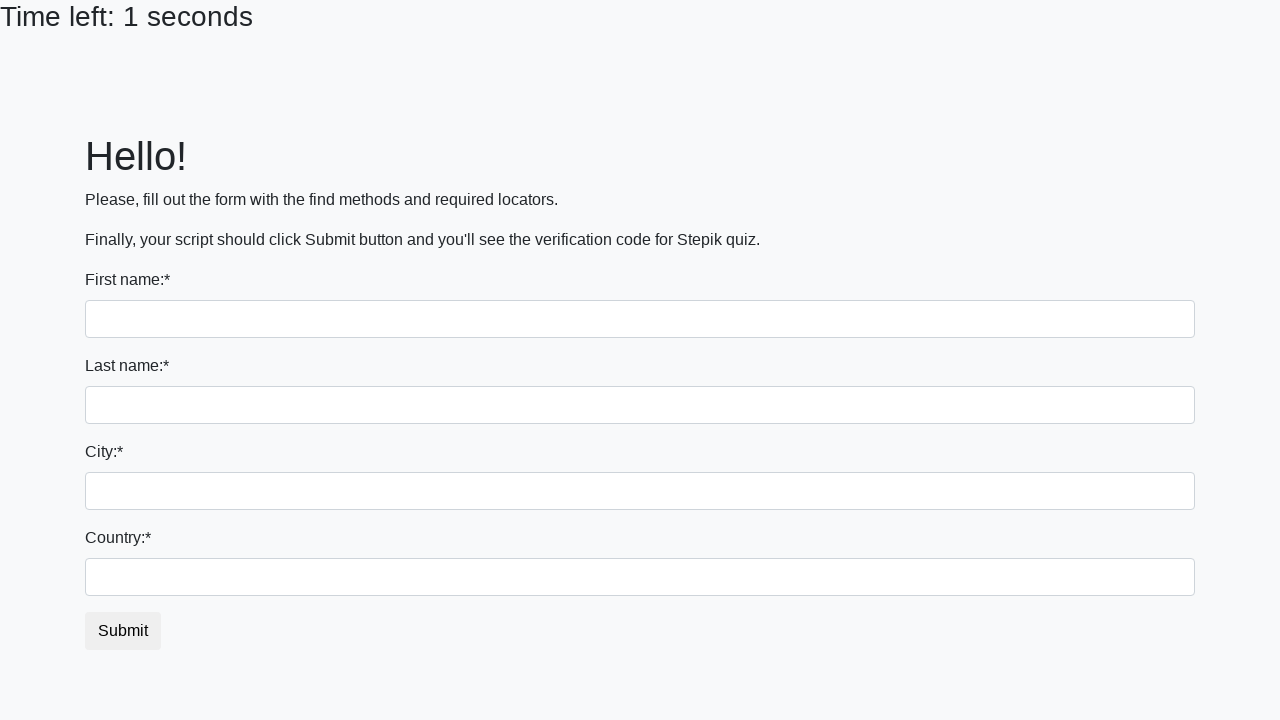